Tests browser navigation methods including back, forward, and refresh

Starting URL: https://habr.com/ru/feed/

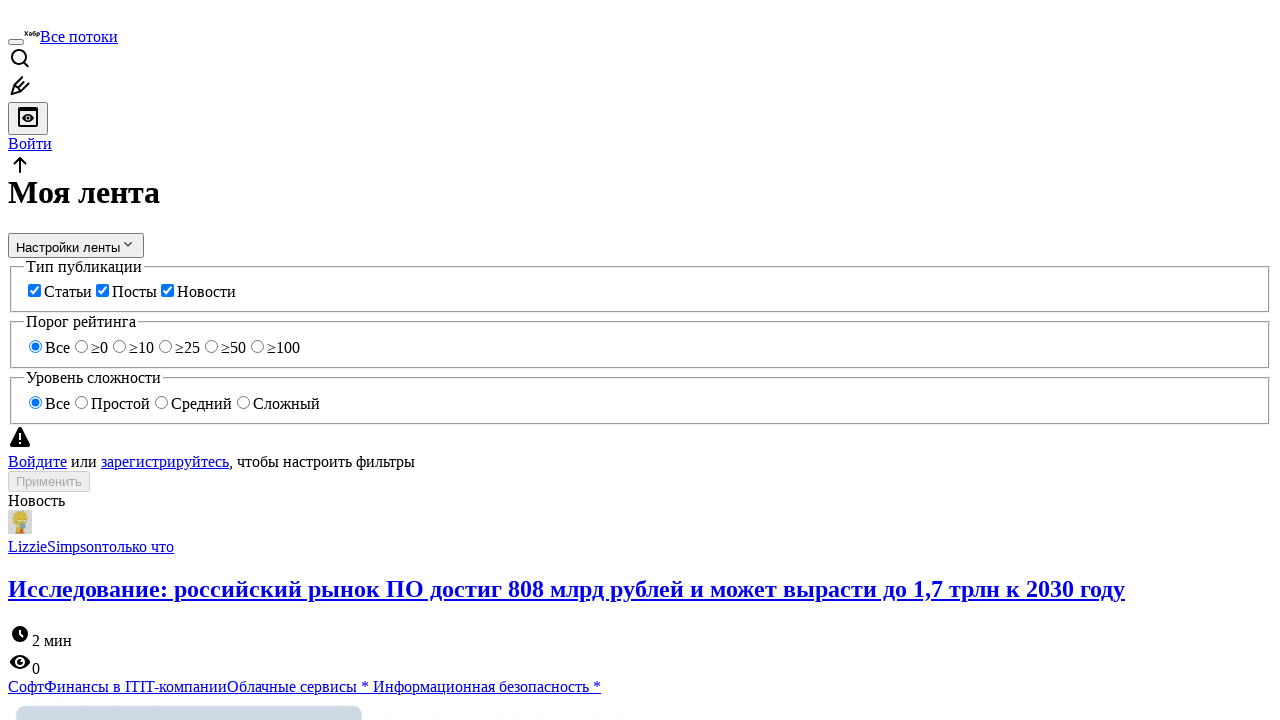

Navigated back using browser back button
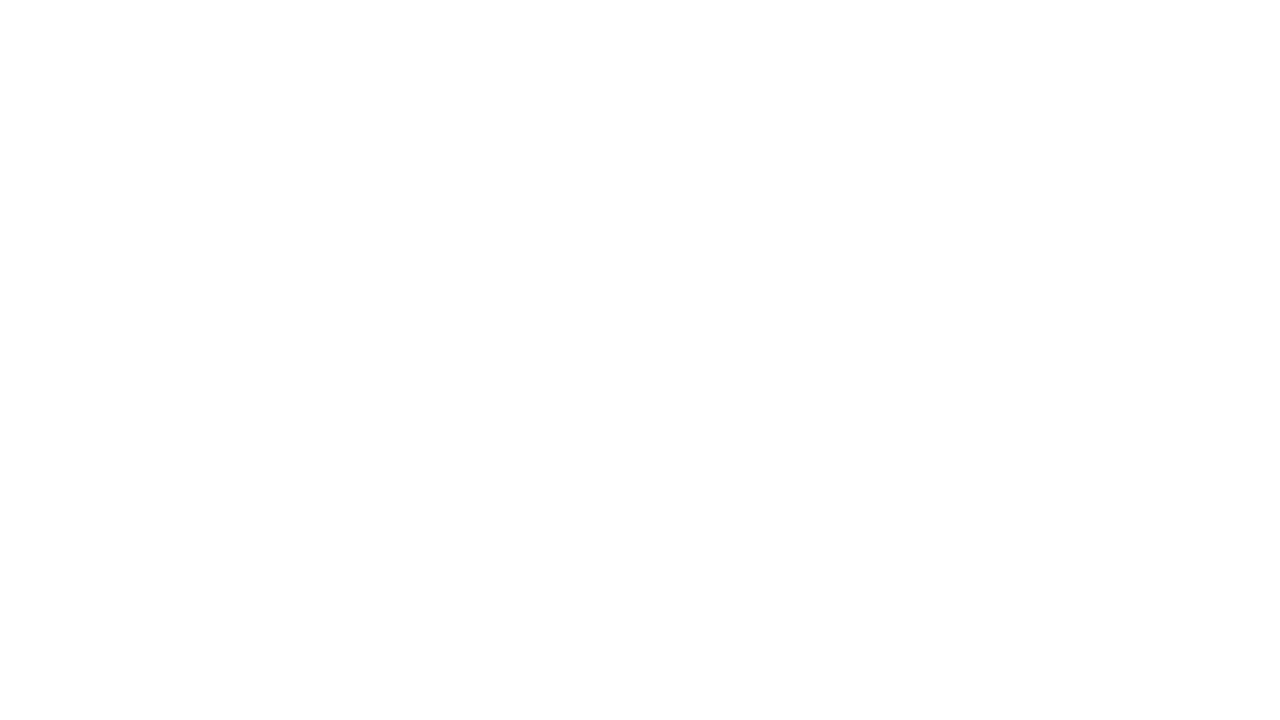

Navigated forward using browser forward button
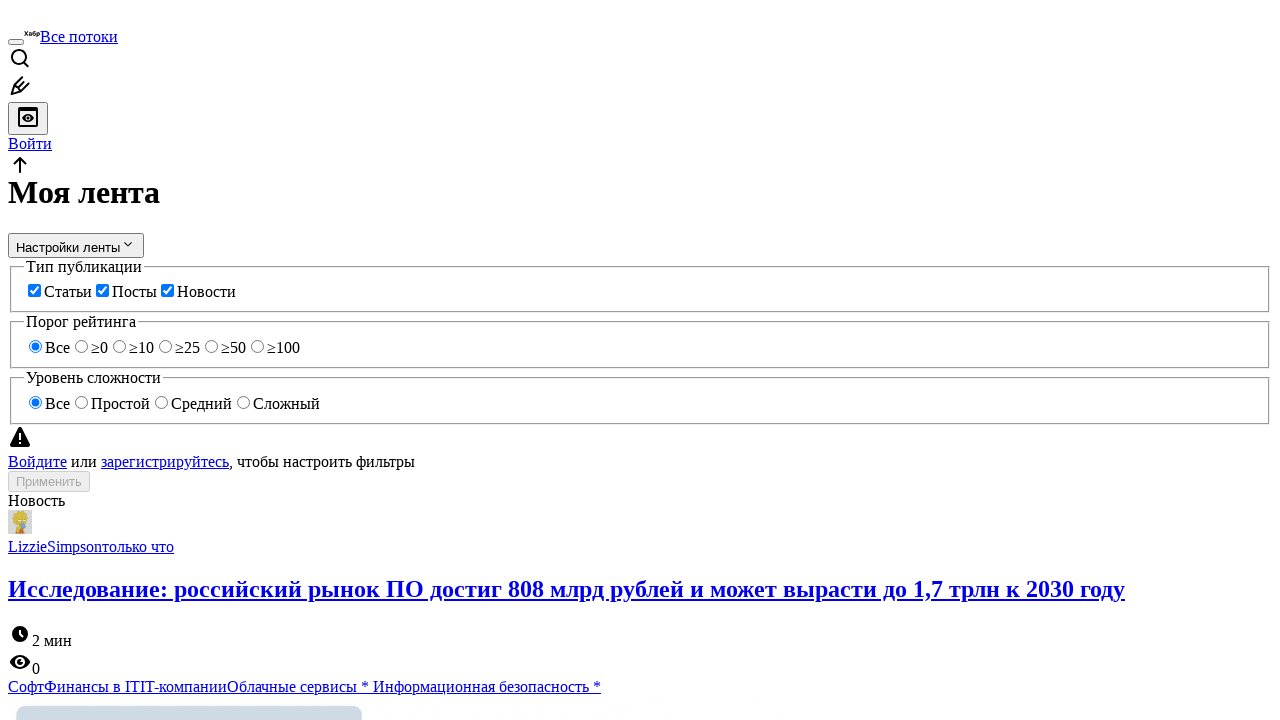

Refreshed the page
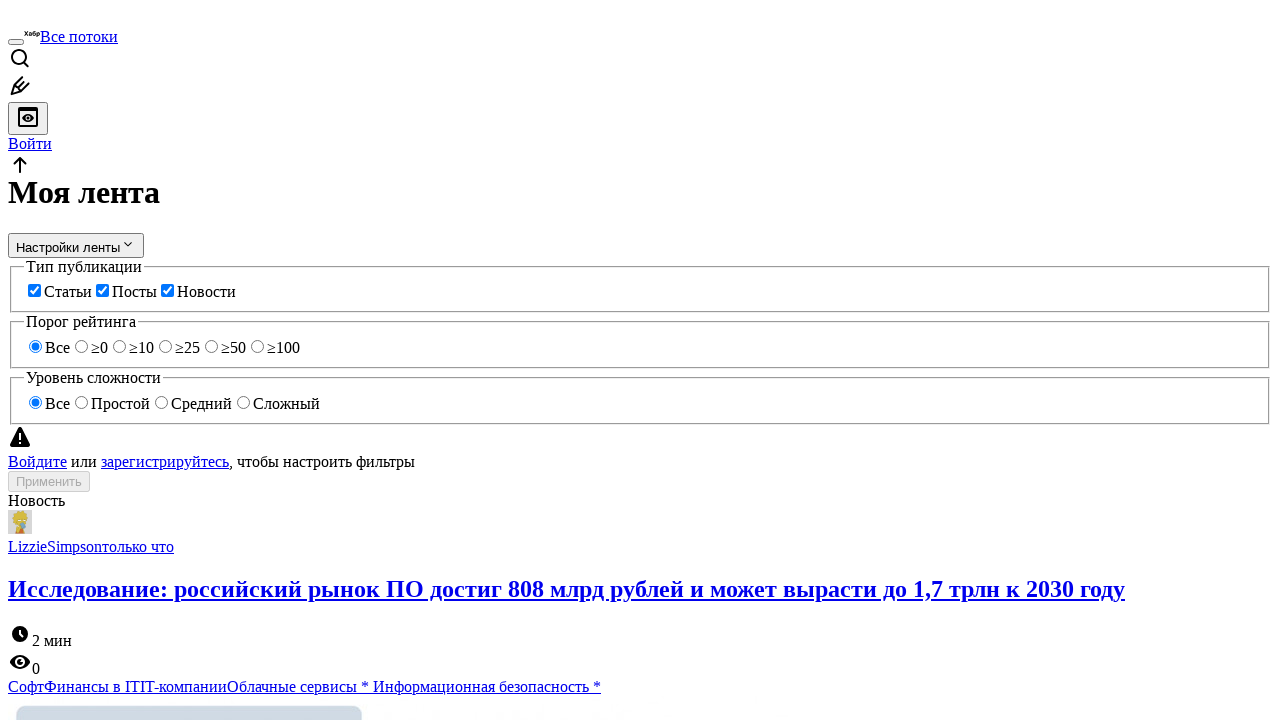

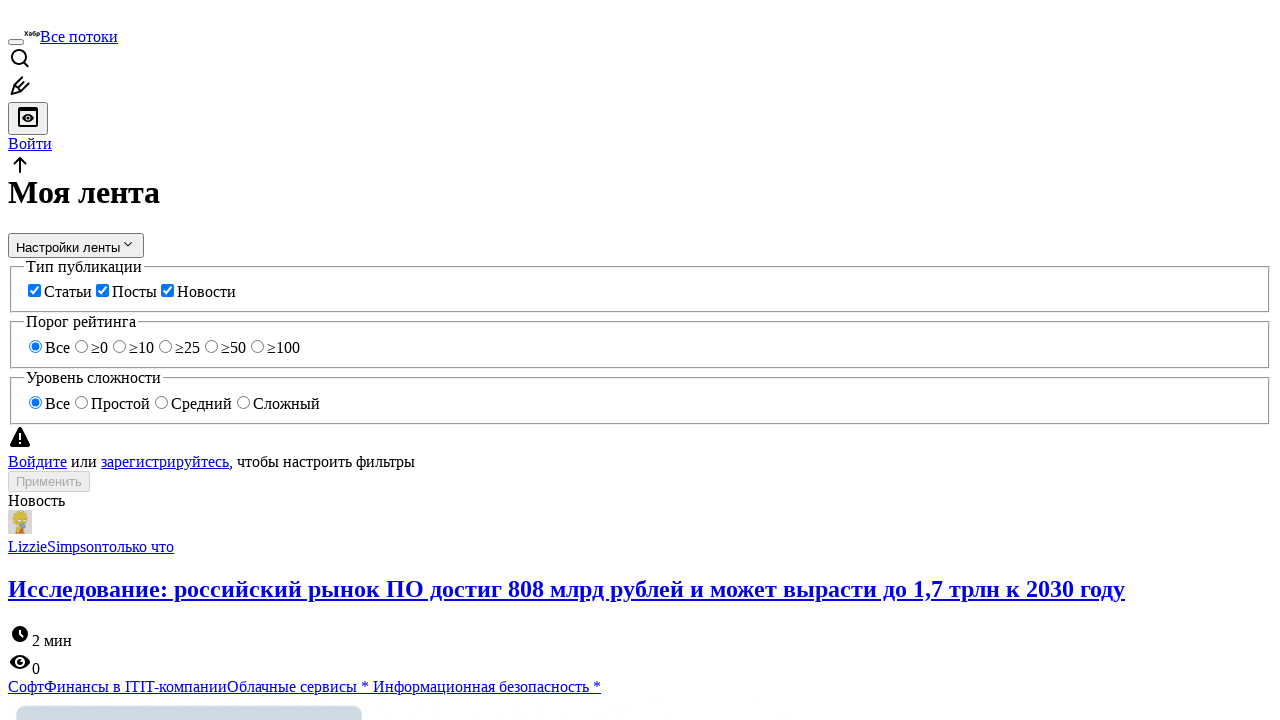